Tests checkbox functionality by verifying initial unchecked state, clicking to select it, and verifying the selected state on a practice dropdown page

Starting URL: https://rahulshettyacademy.com/dropdownsPractise/

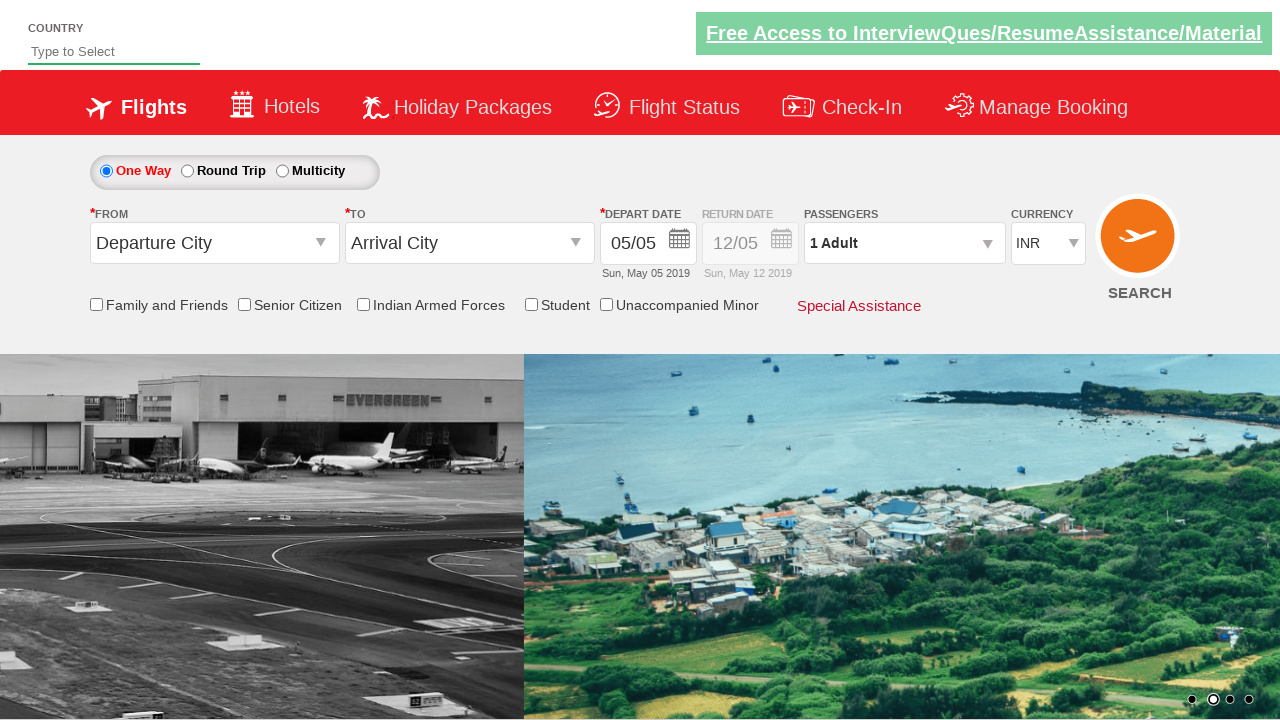

Located Senior Citizen Discount checkbox
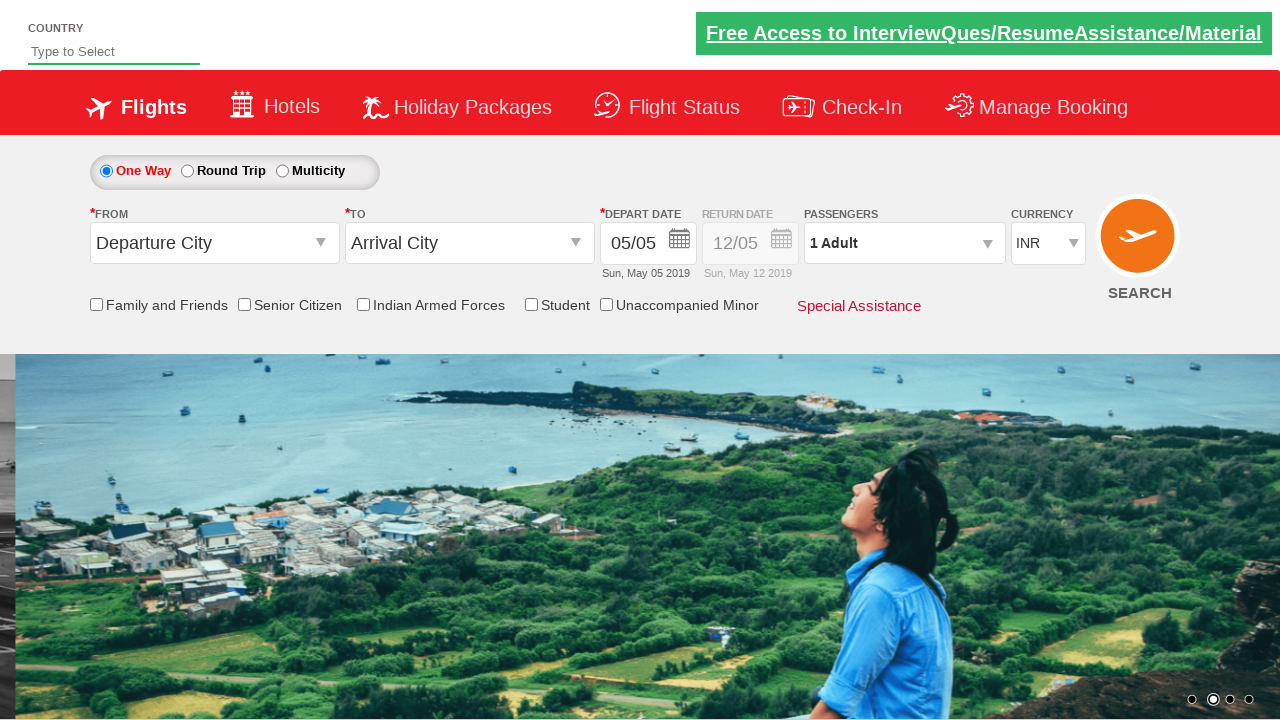

Verified checkbox is initially unchecked
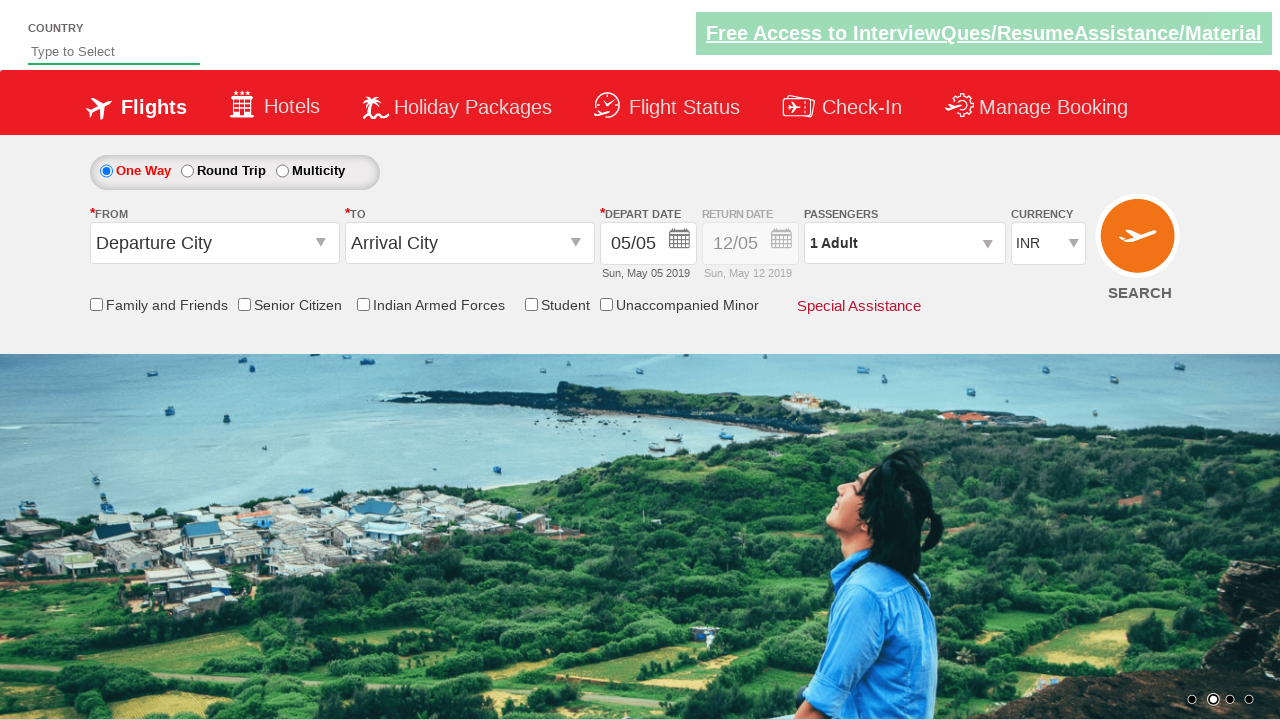

Clicked checkbox to select it at (244, 304) on input[name*='SeniorCitizenDiscount']
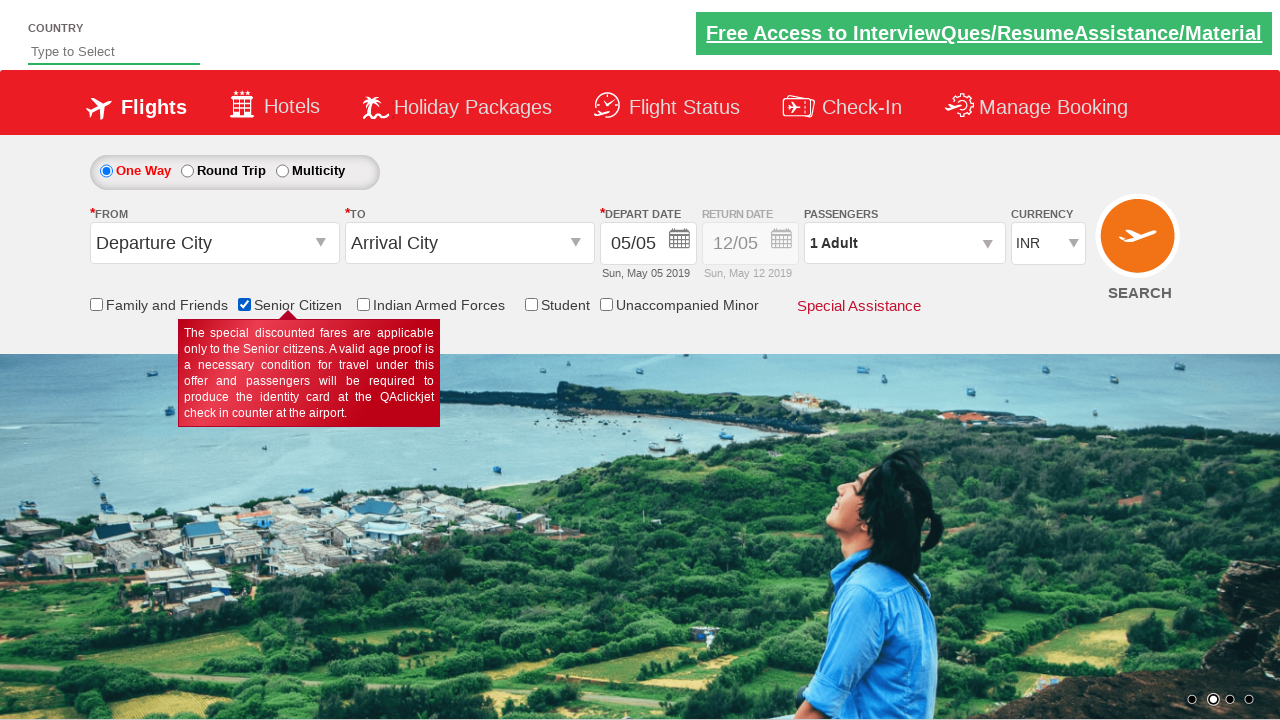

Verified checkbox is now checked after clicking
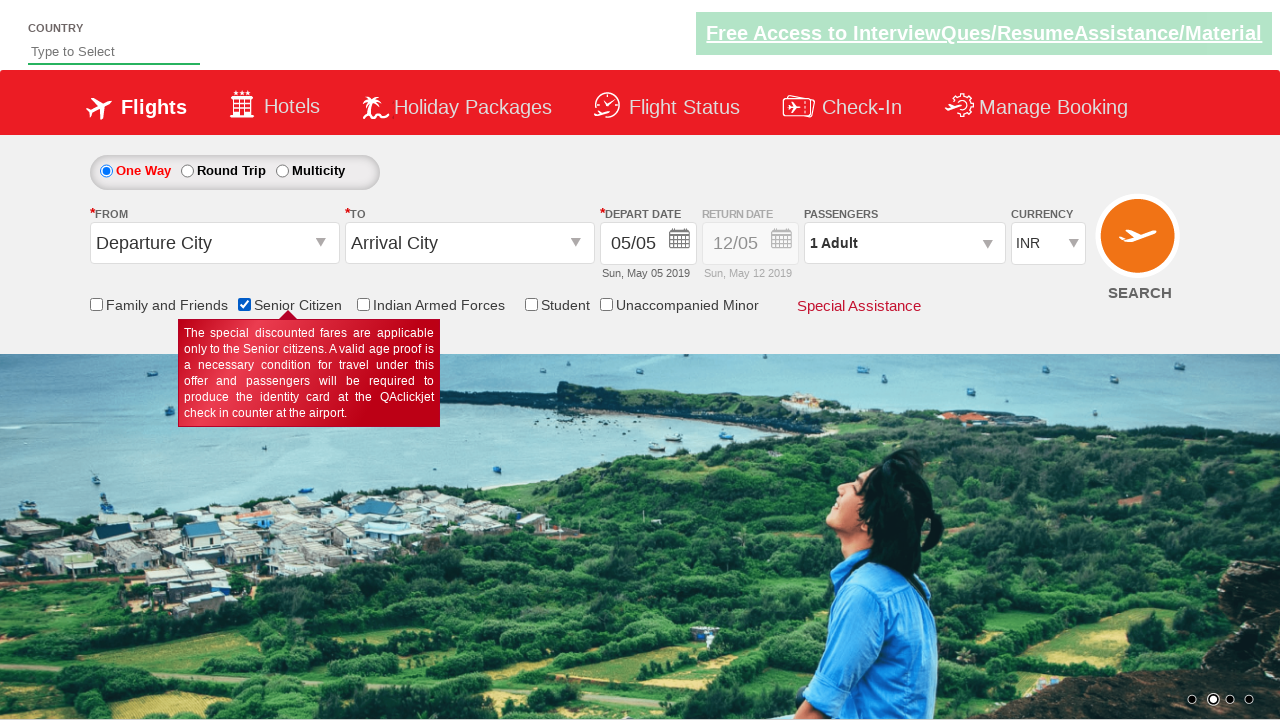

Located all checkboxes on the page
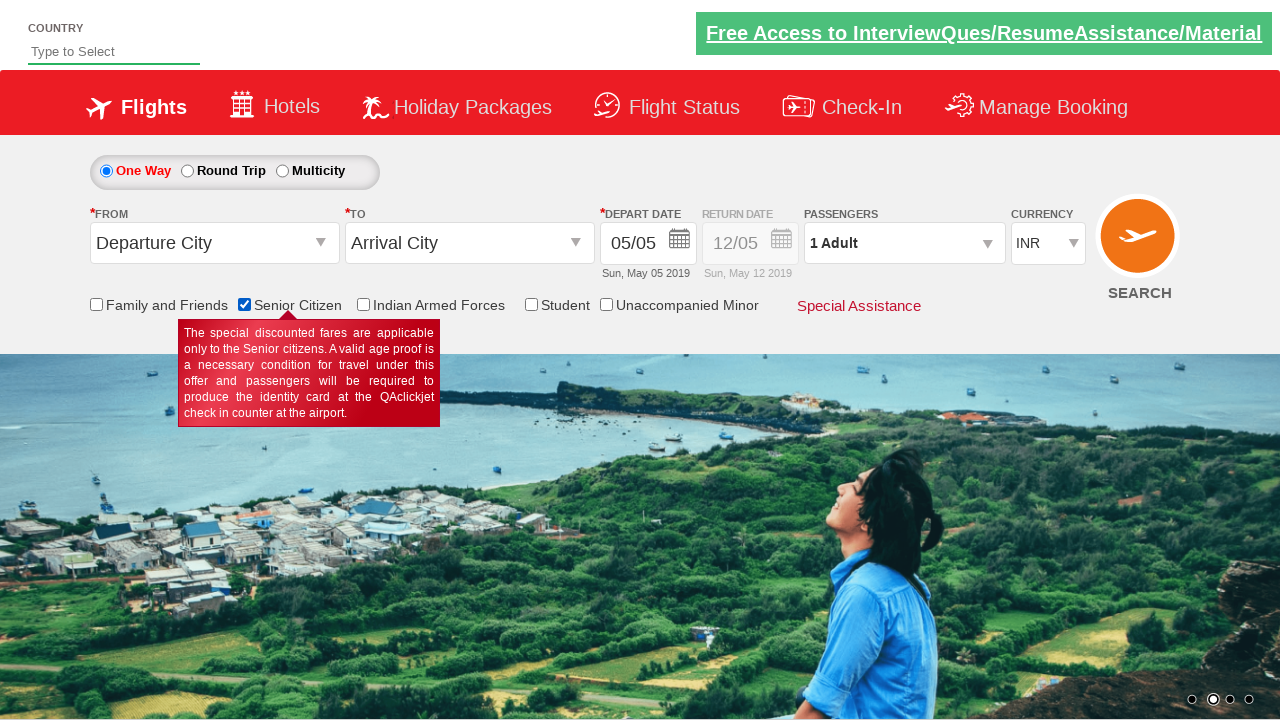

Counted total checkboxes: 6
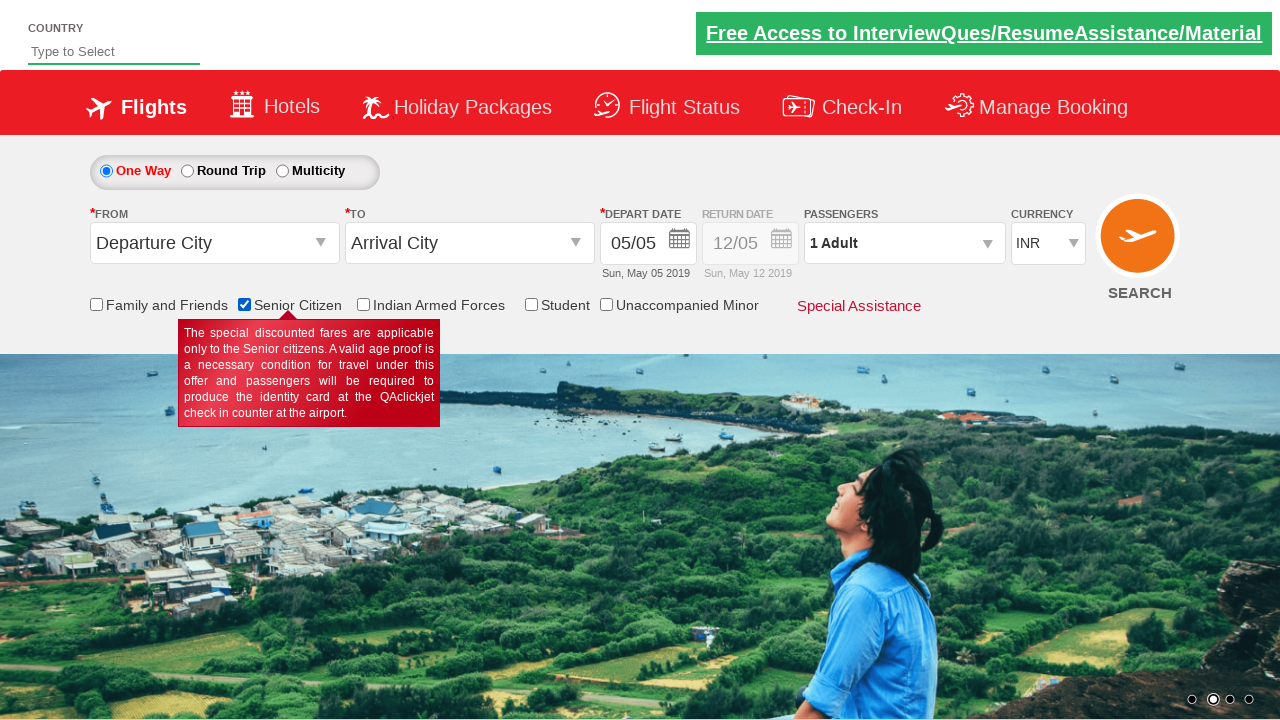

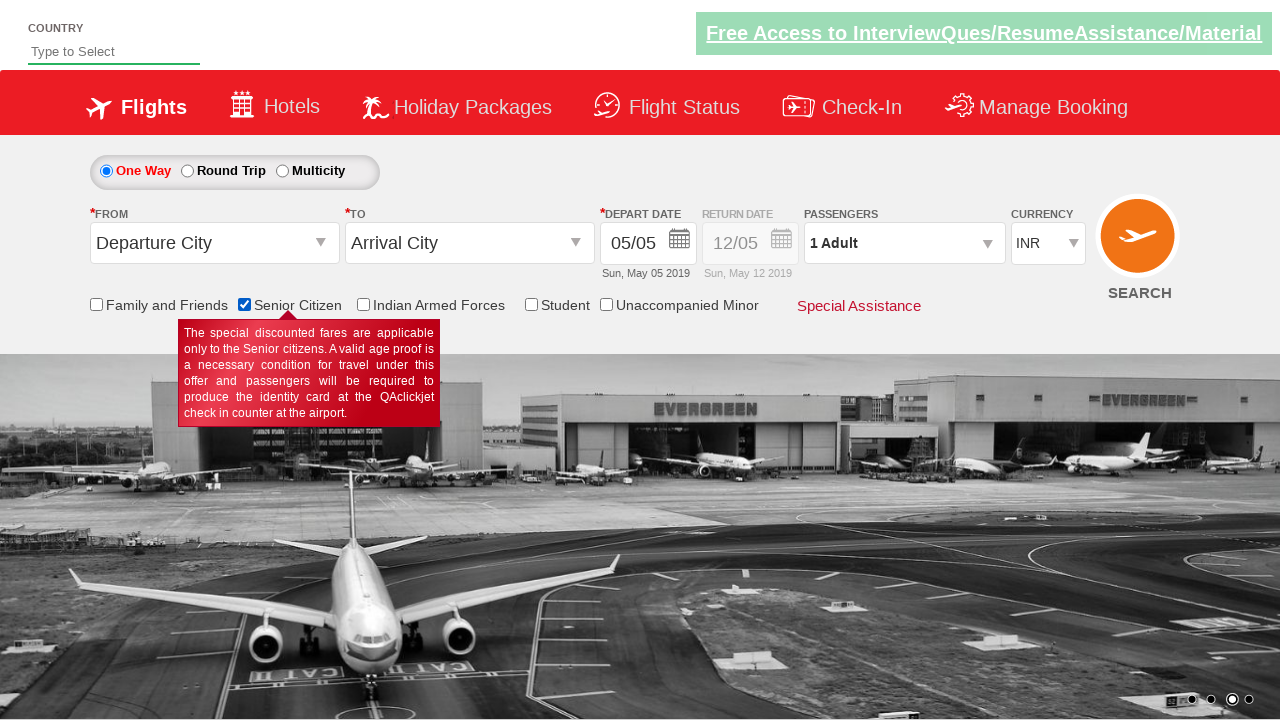